Navigates to the Text Box page and verifies that the Email input field with placeholder is visible.

Starting URL: https://demoqa.com/elements

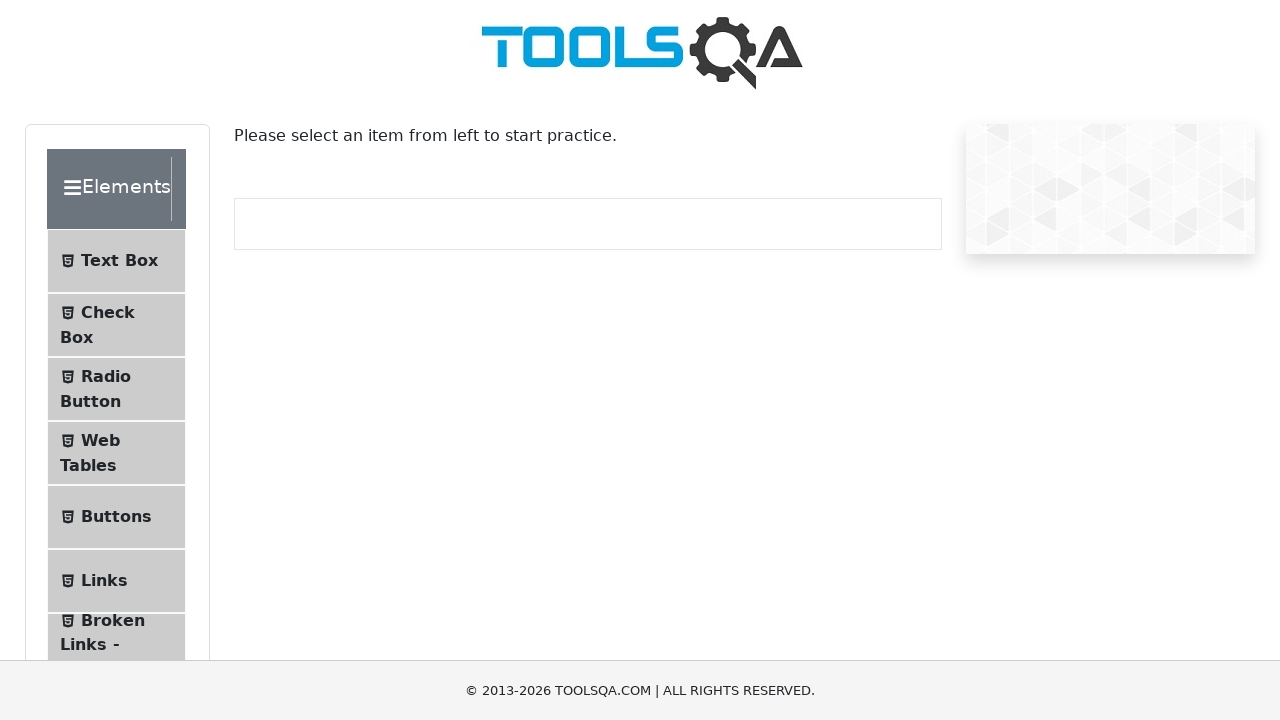

Clicked on Text Box menu item at (119, 261) on internal:text="Text Box"i
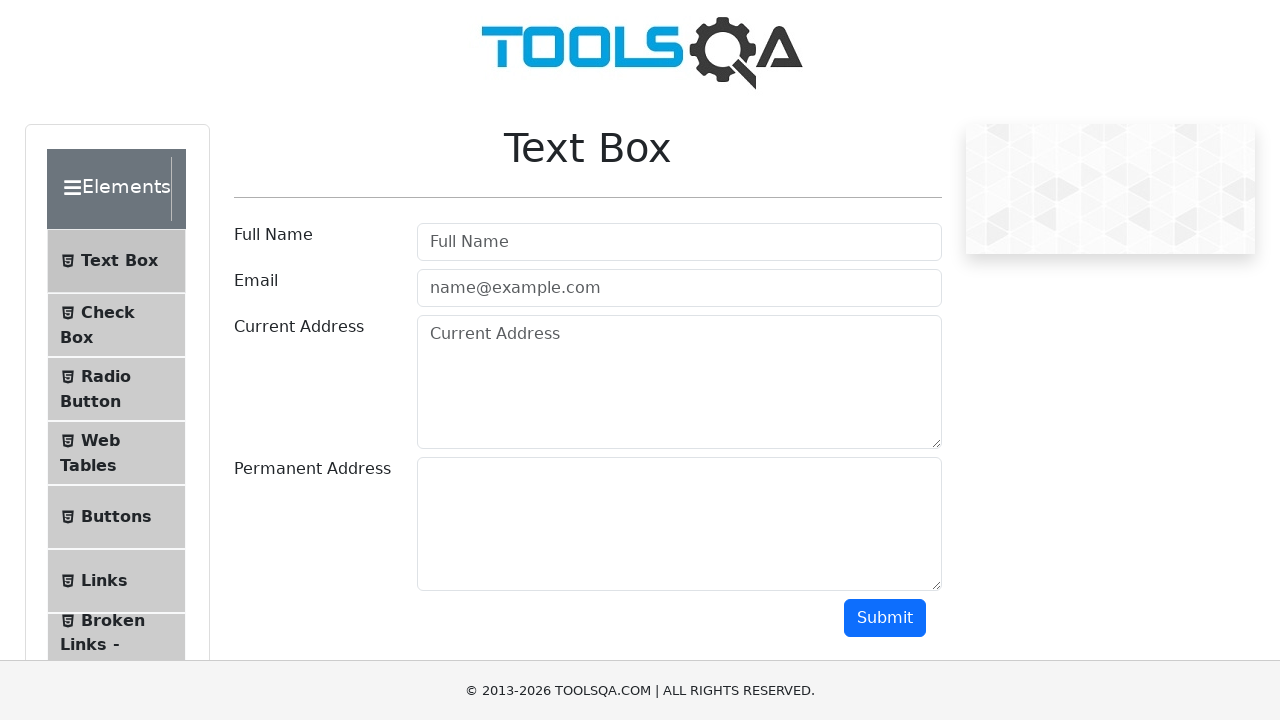

Navigated to Text Box page
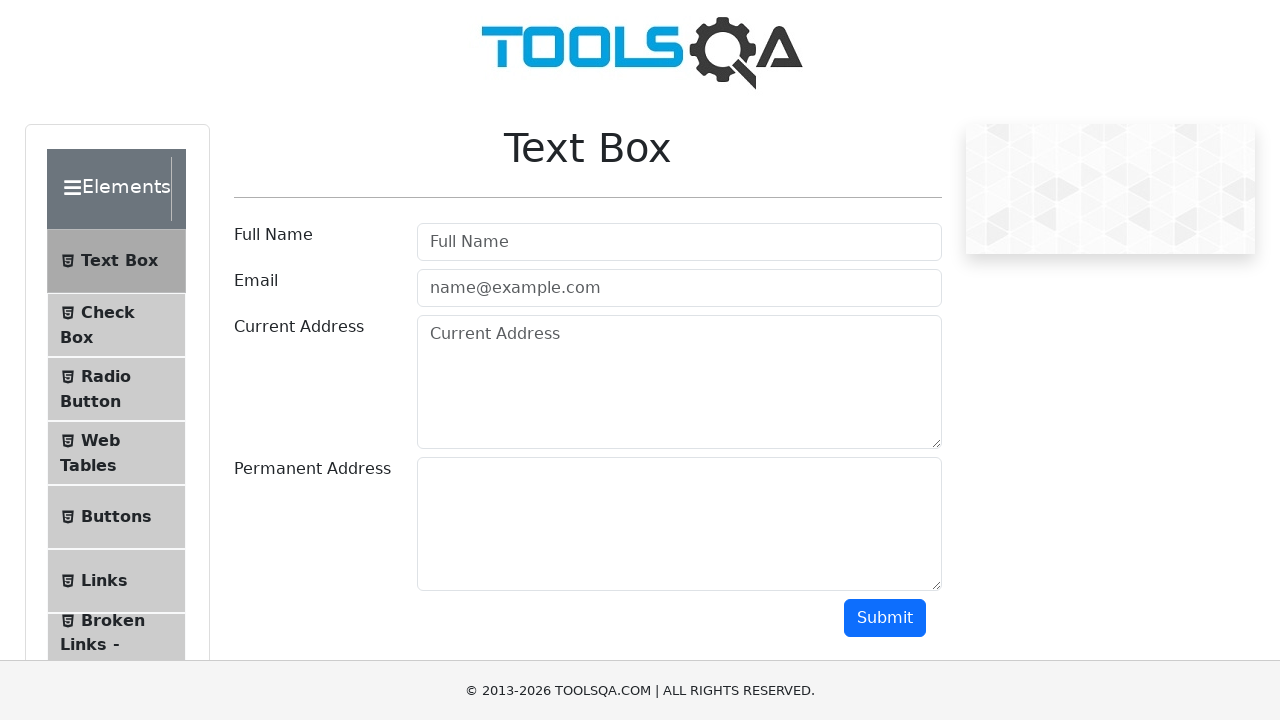

Email input field with placeholder 'name@example.com' is visible
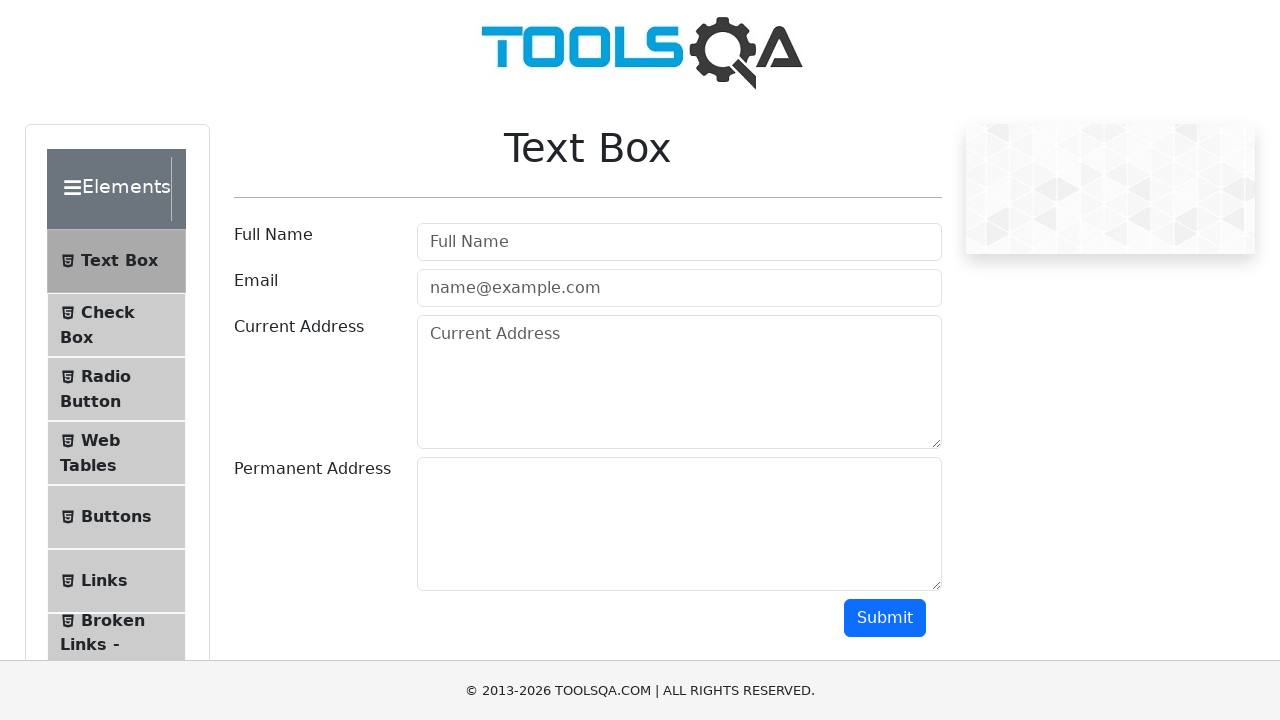

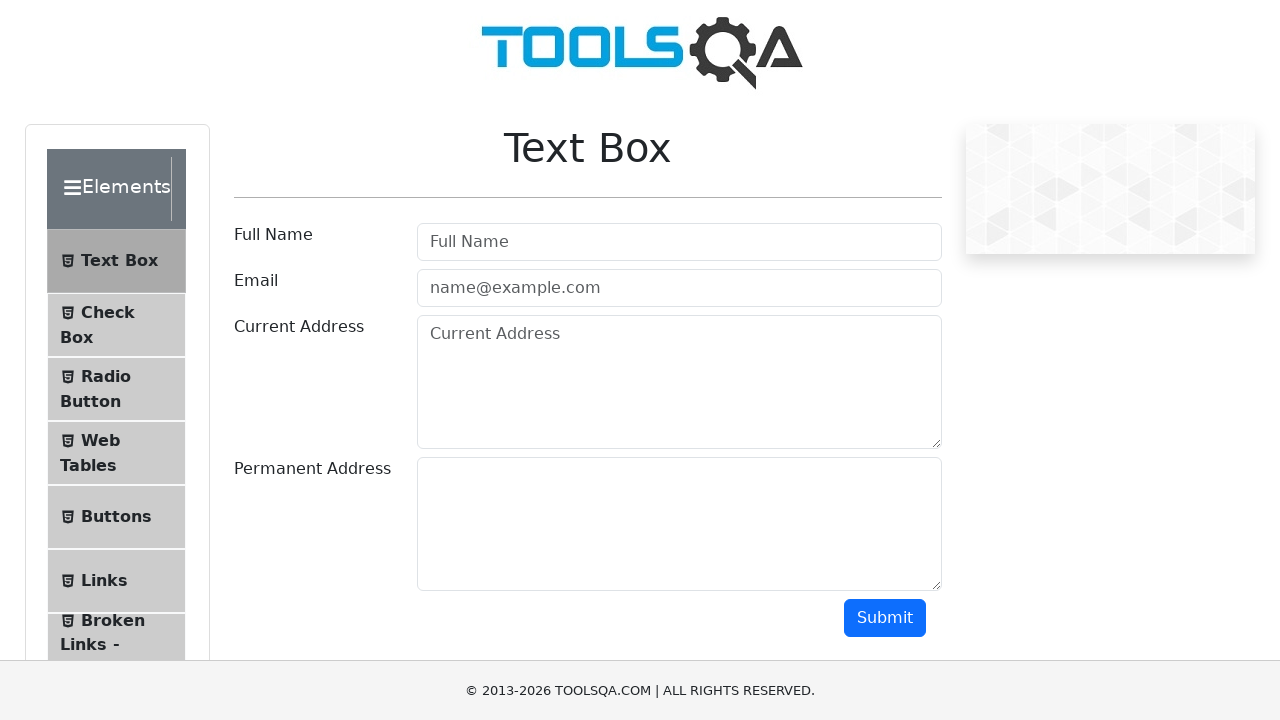